Tests dropdown selection functionality by selecting an option and verifying the selection

Starting URL: http://the-internet.herokuapp.com/dropdown

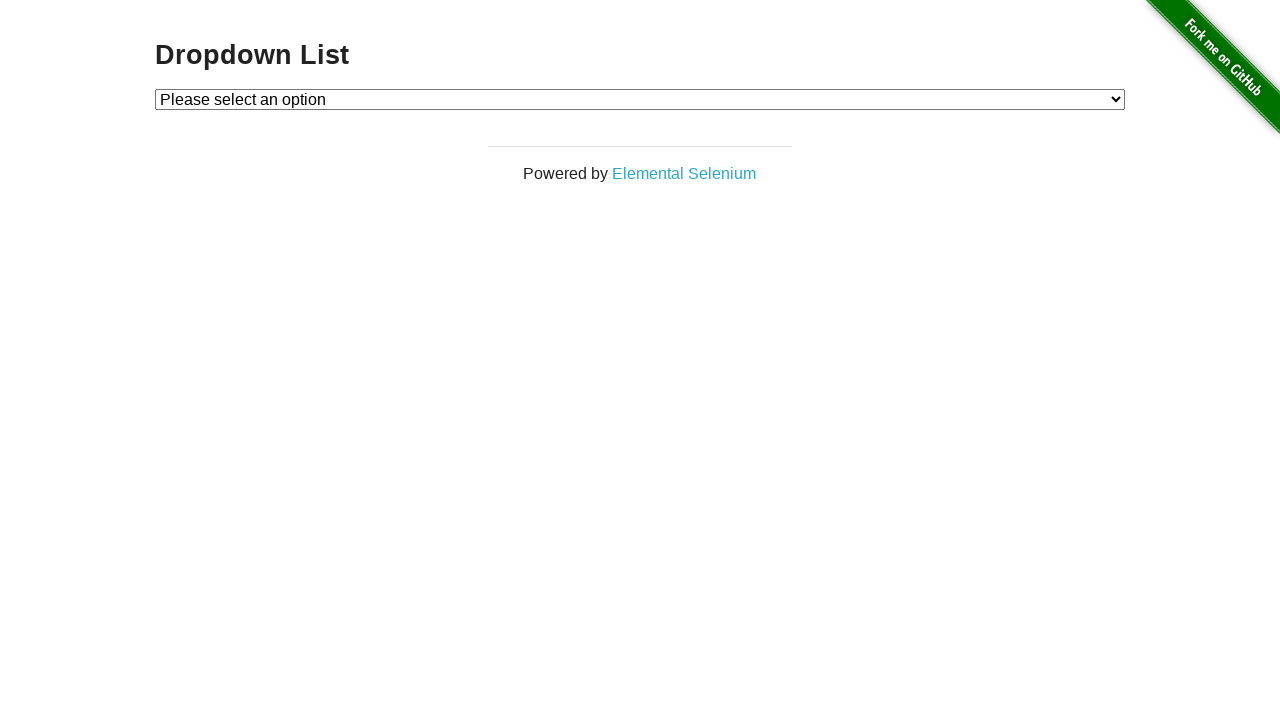

Selected 'Option 2' from the dropdown menu on #dropdown
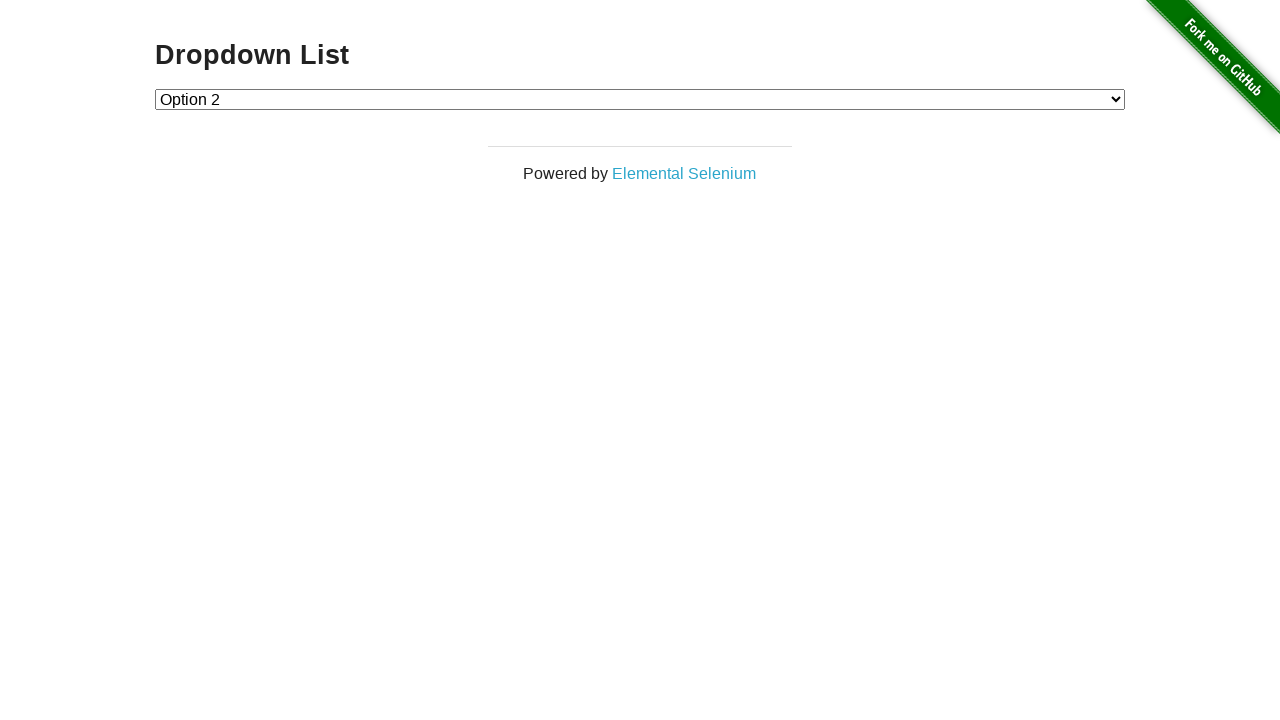

Retrieved the selected dropdown value
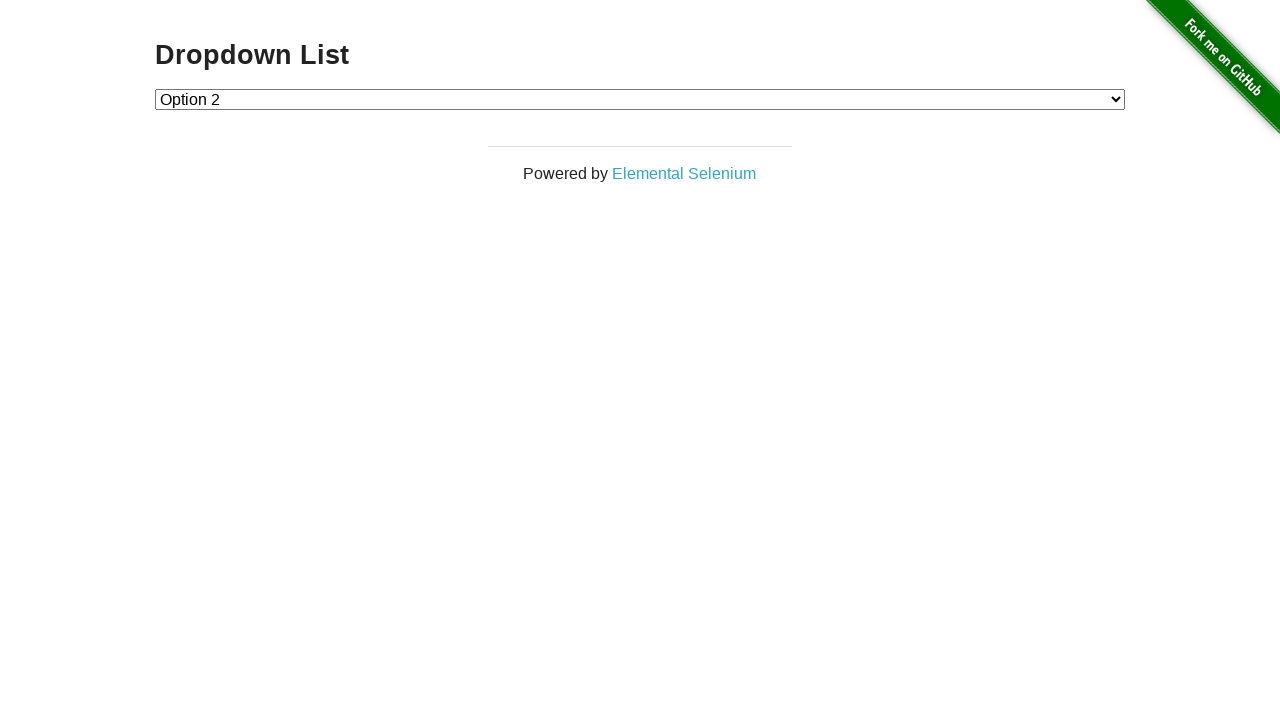

Verified that the selected value equals '2'
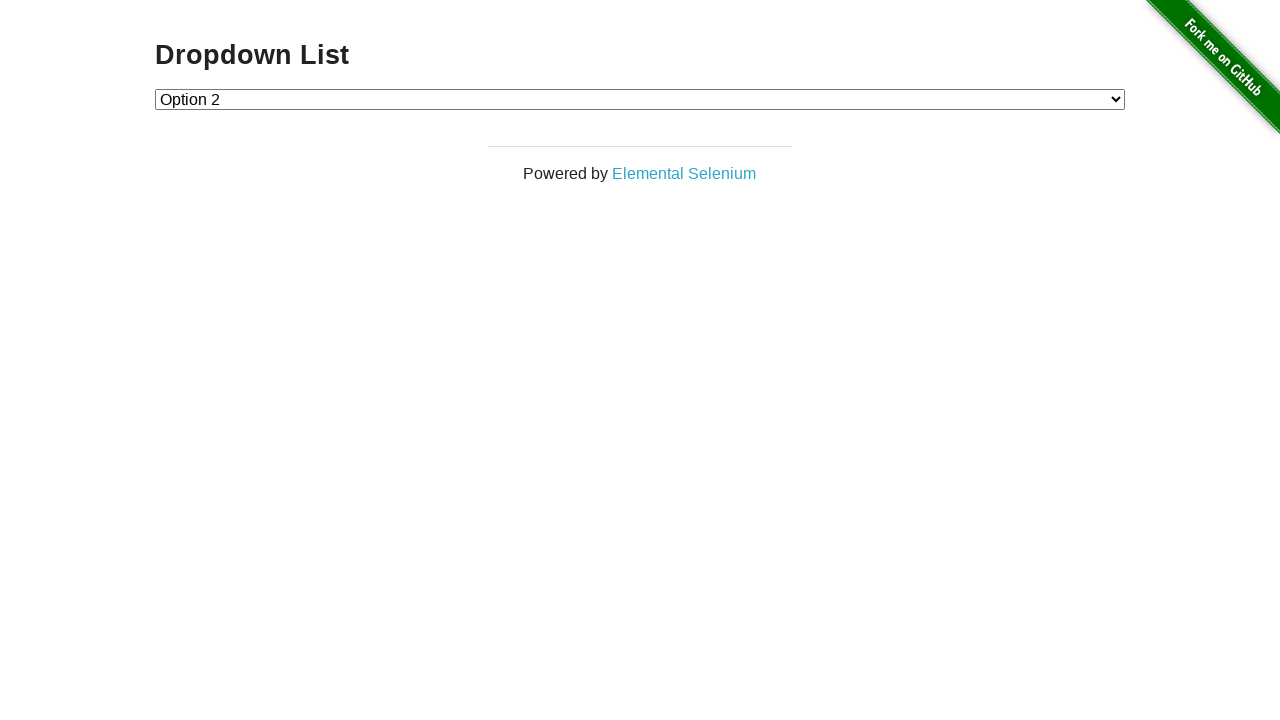

Retrieved all available options from the dropdown
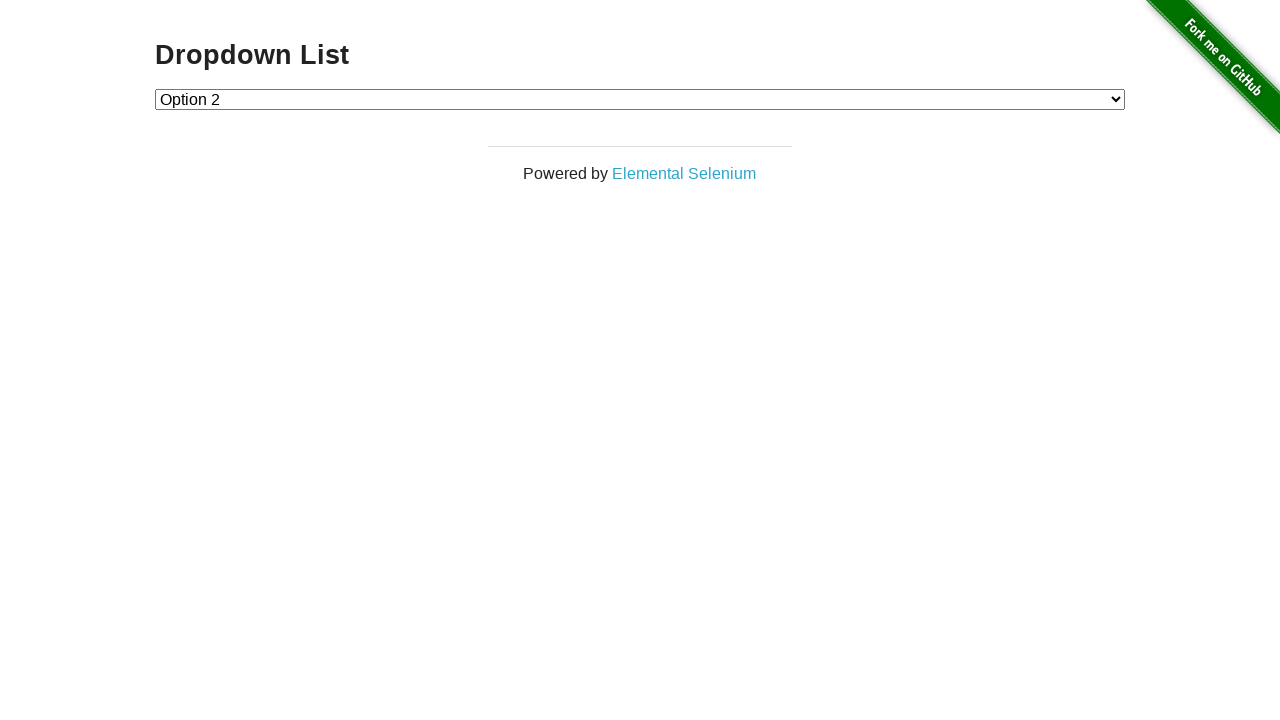

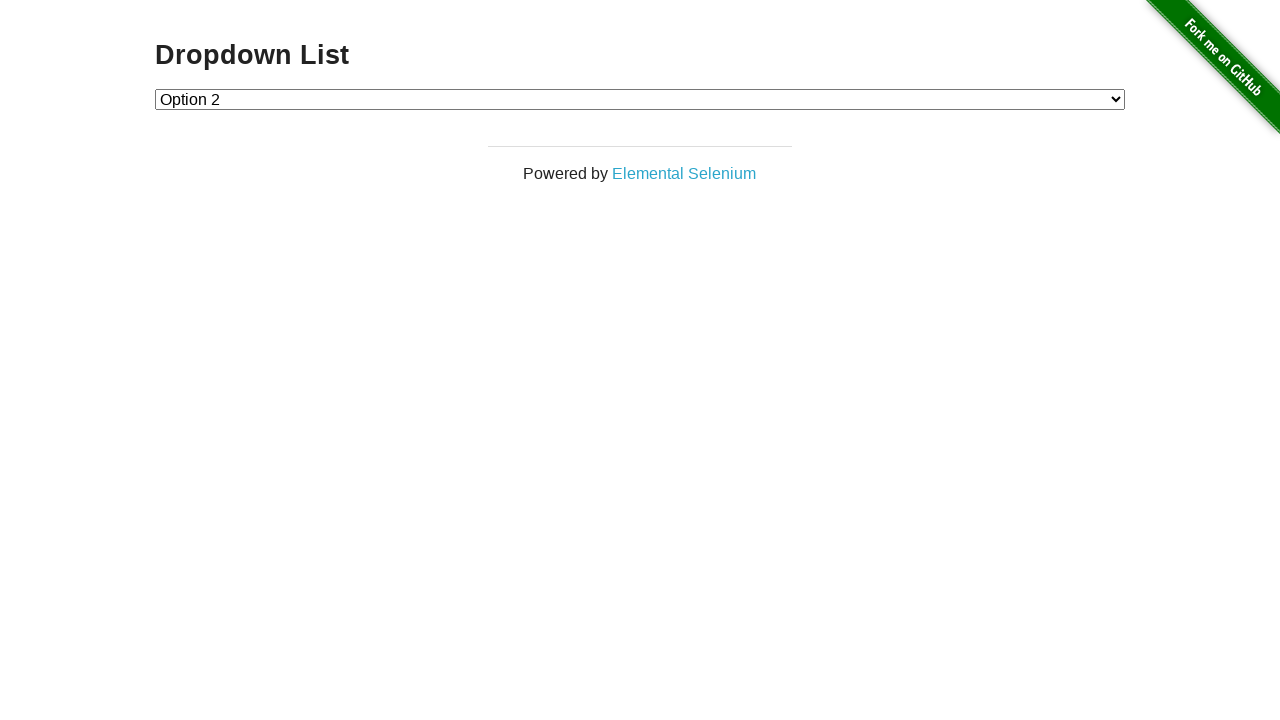